Tests that clicking on a campaign product opens the correct product page by verifying that the product name and prices match between the main page and product detail page, and validates styling properties (grey strikethrough for regular price, red bold for sale price, sale price font larger than regular price).

Starting URL: http://litecart.stqa.ru/en/

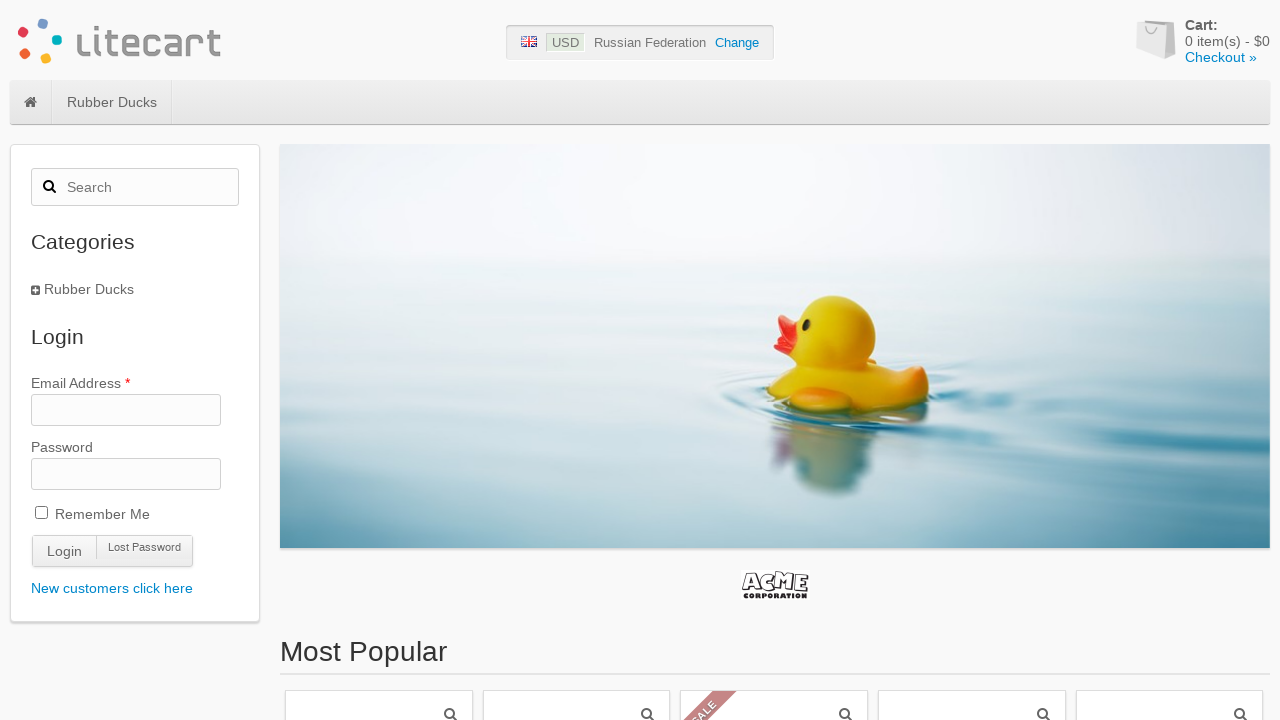

Waited for campaign products to load
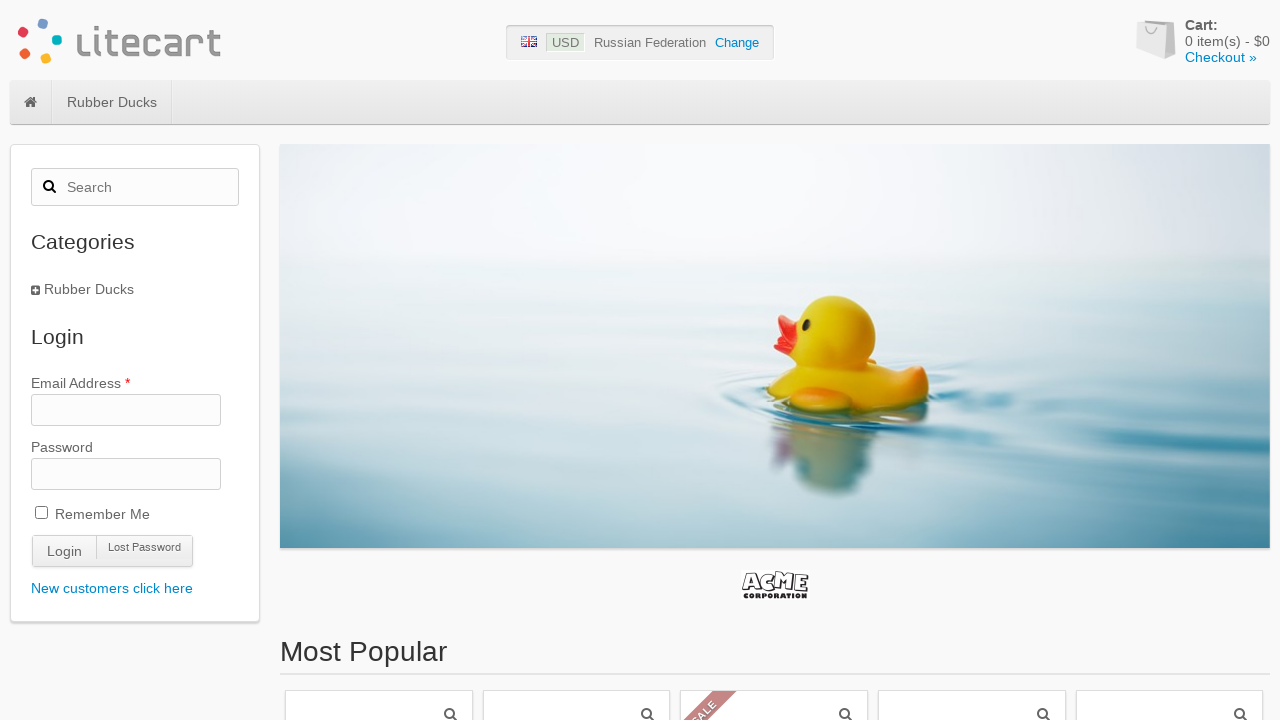

Located first campaign product
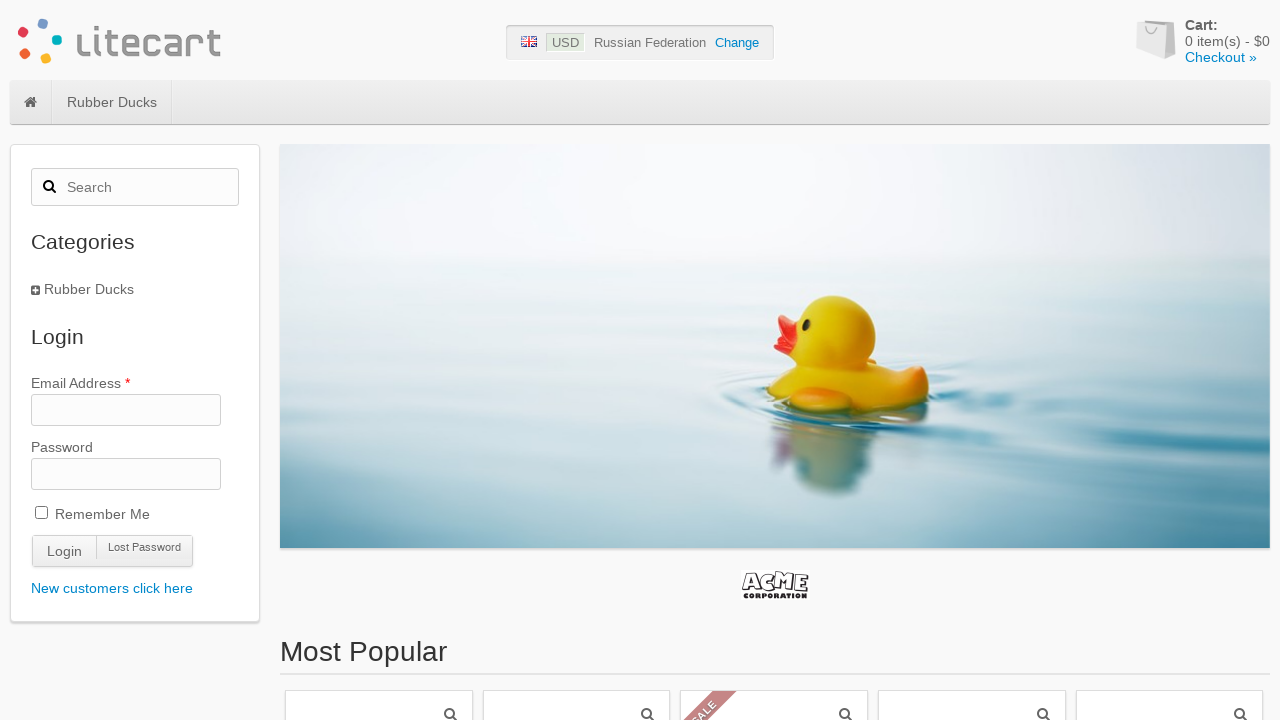

Retrieved product name from main page: Yellow Duck
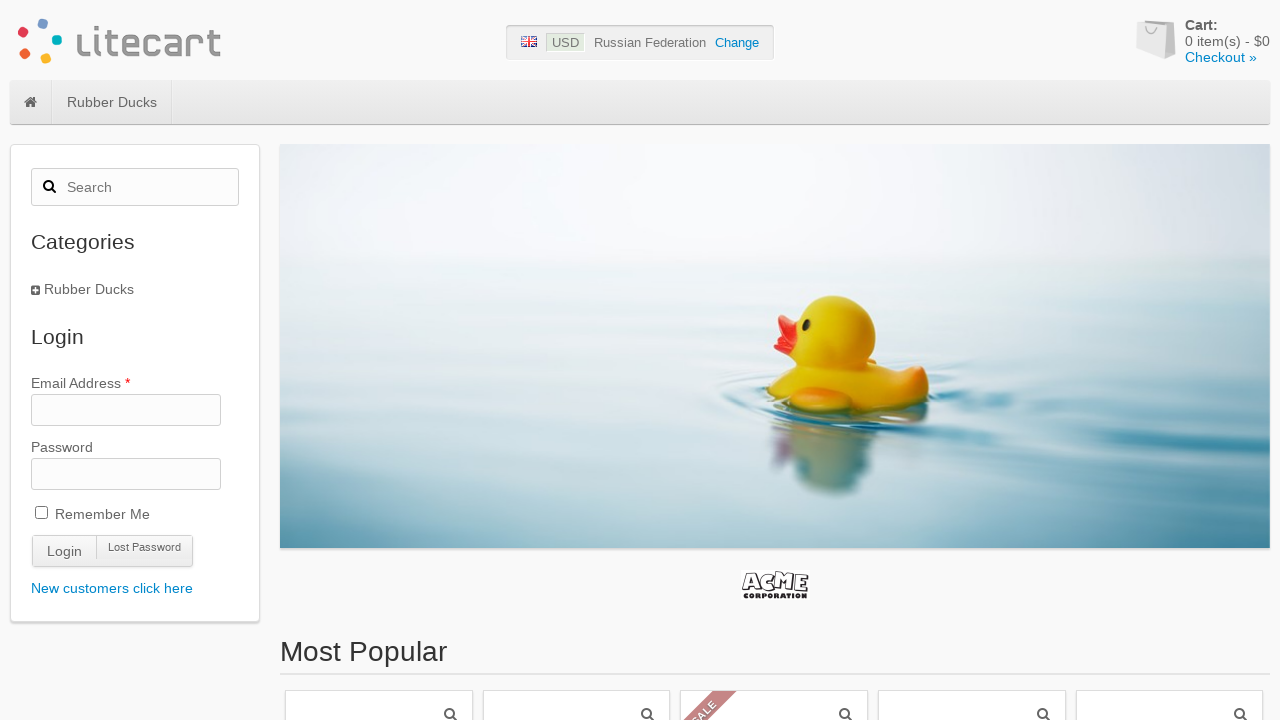

Retrieved regular price from main page: $20
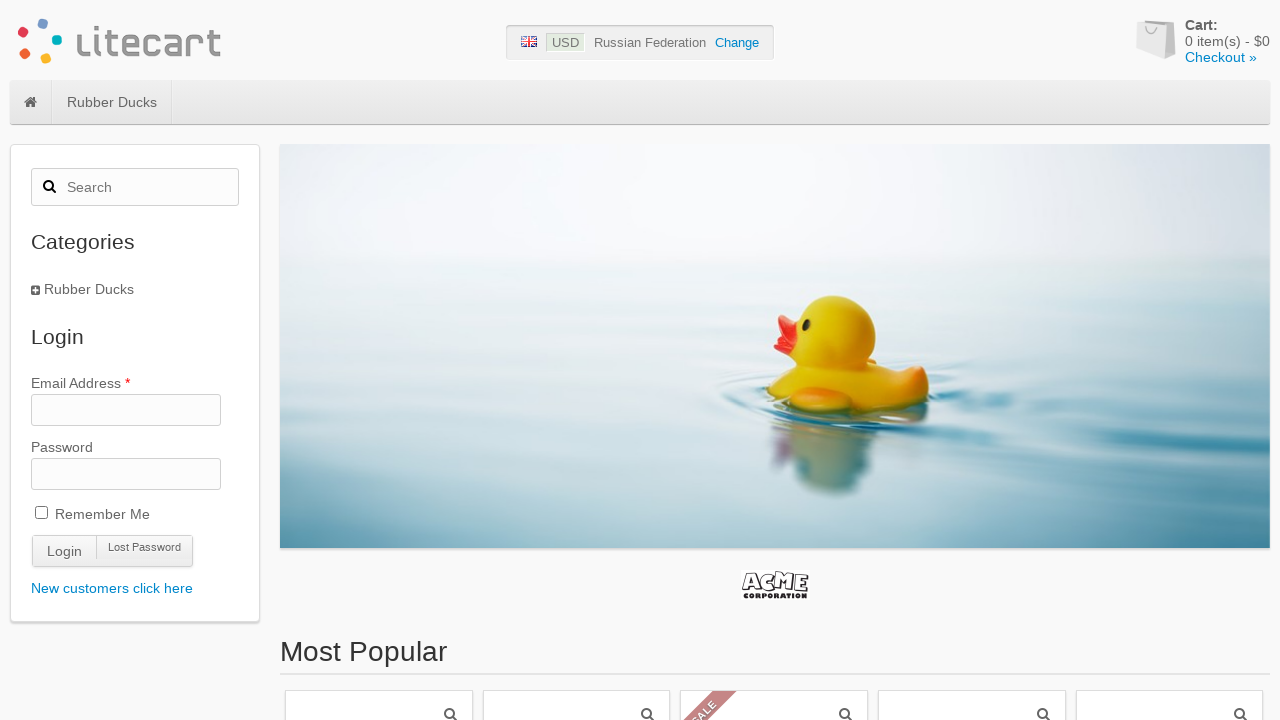

Retrieved regular price color from main page: rgb(119, 119, 119)
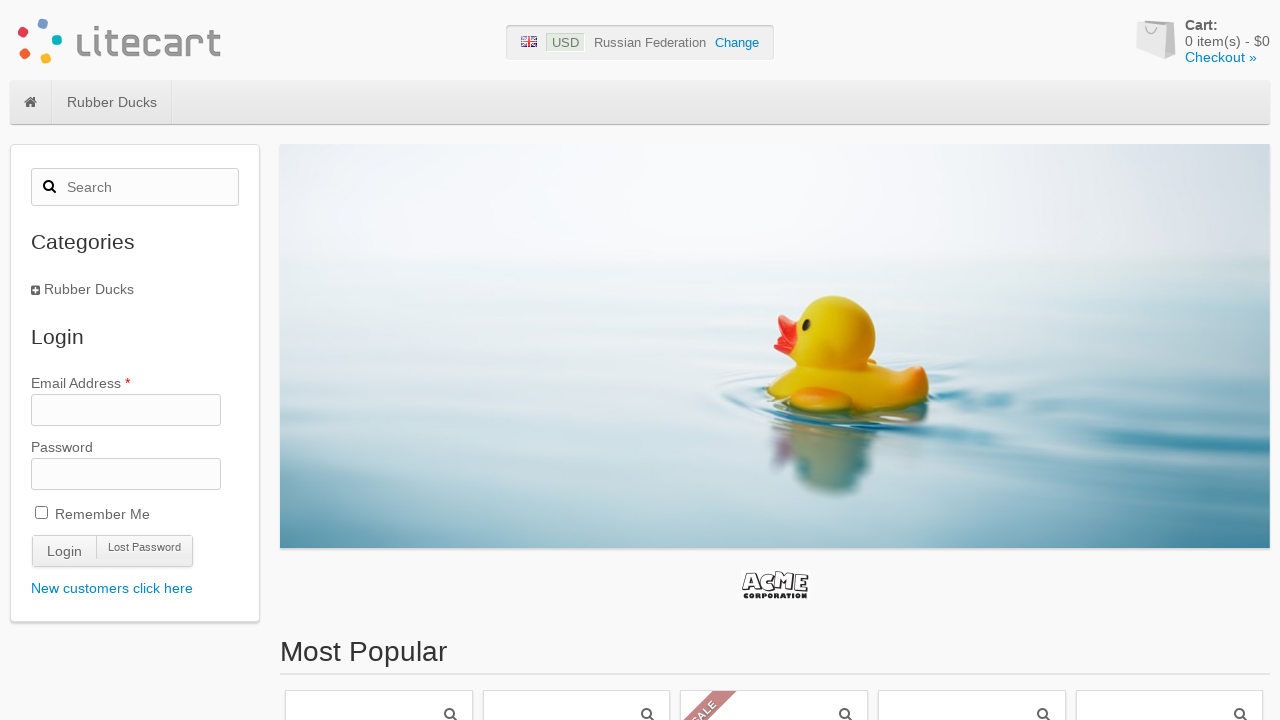

Retrieved regular price font size from main page: 14.4px
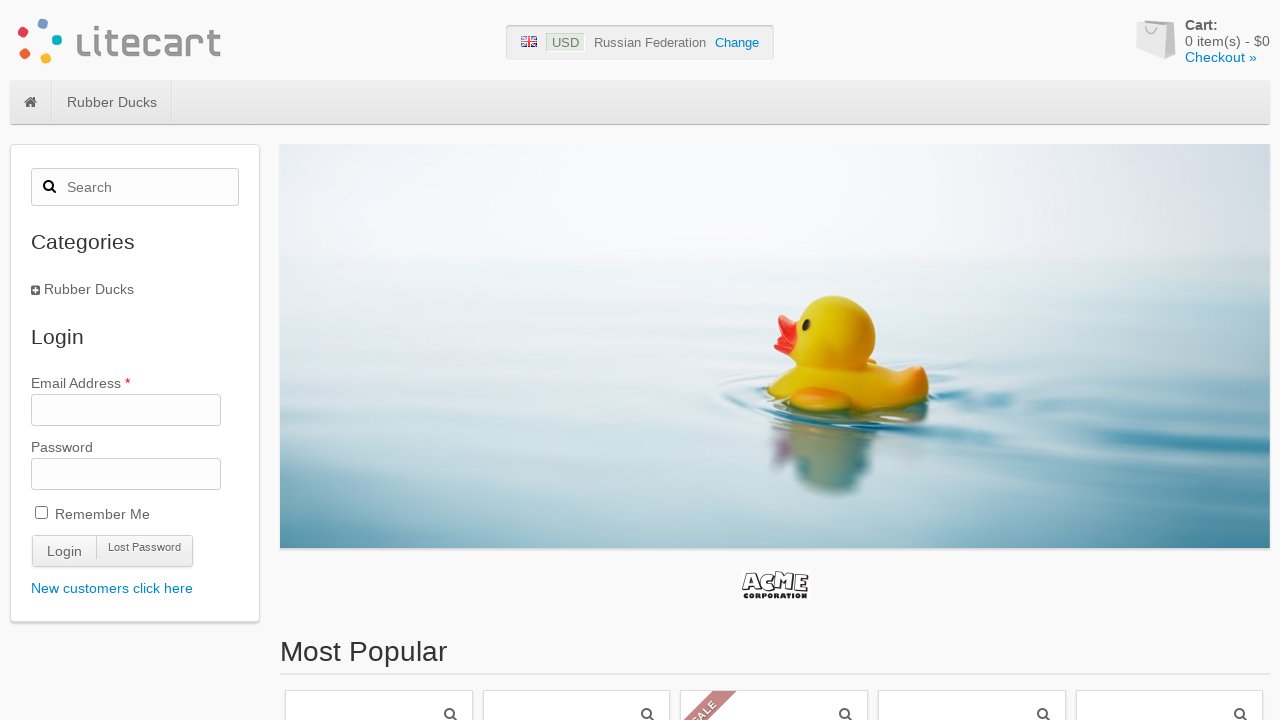

Retrieved sale price from main page: $18
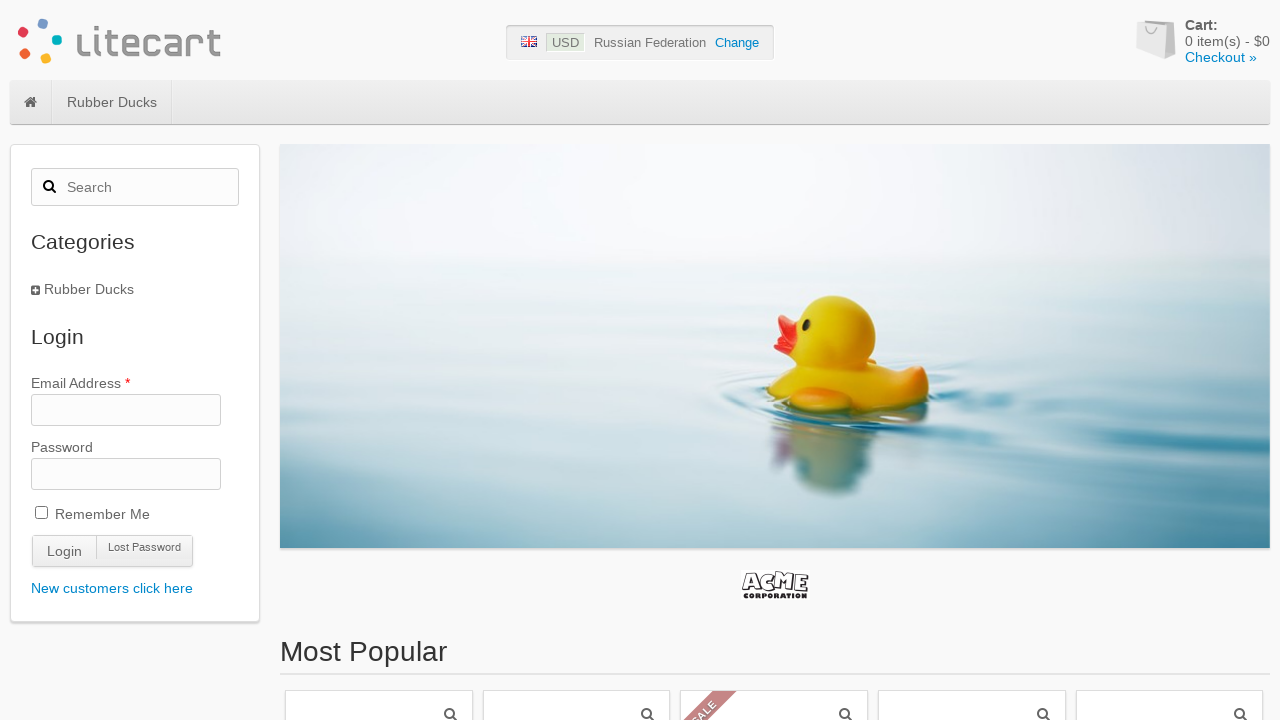

Retrieved sale price color from main page: rgb(204, 0, 0)
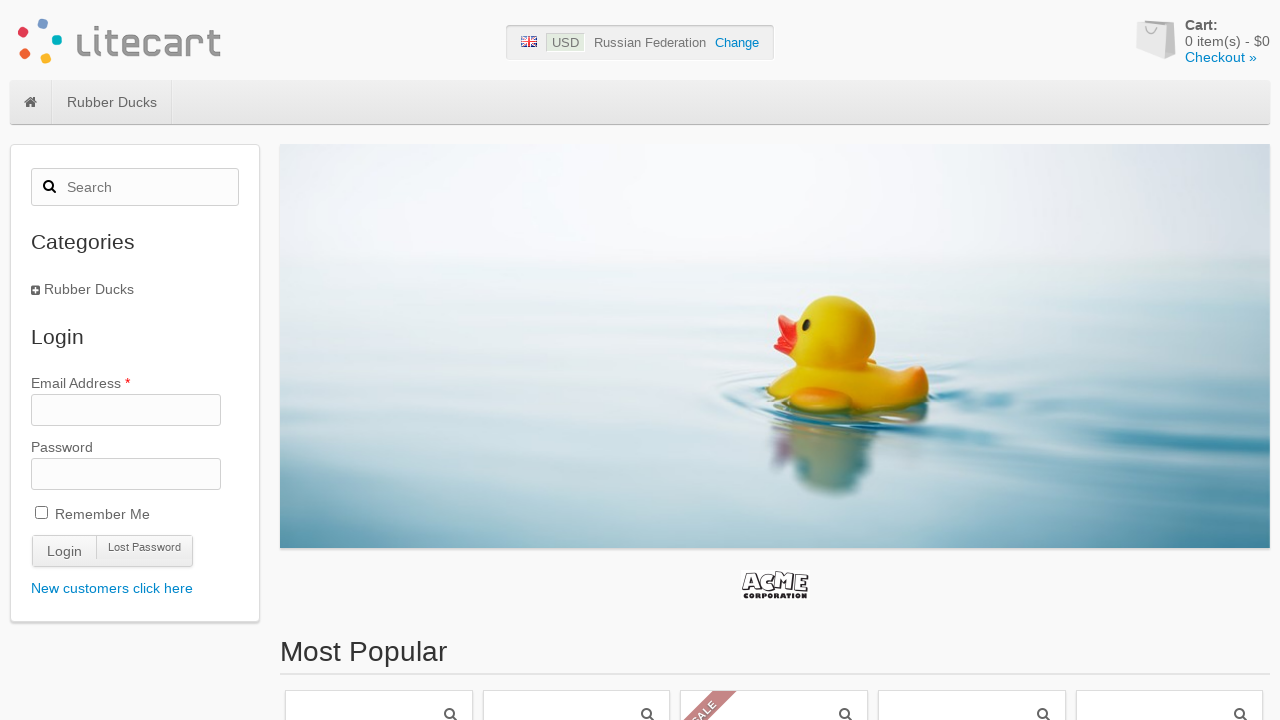

Retrieved sale price font weight from main page: 700
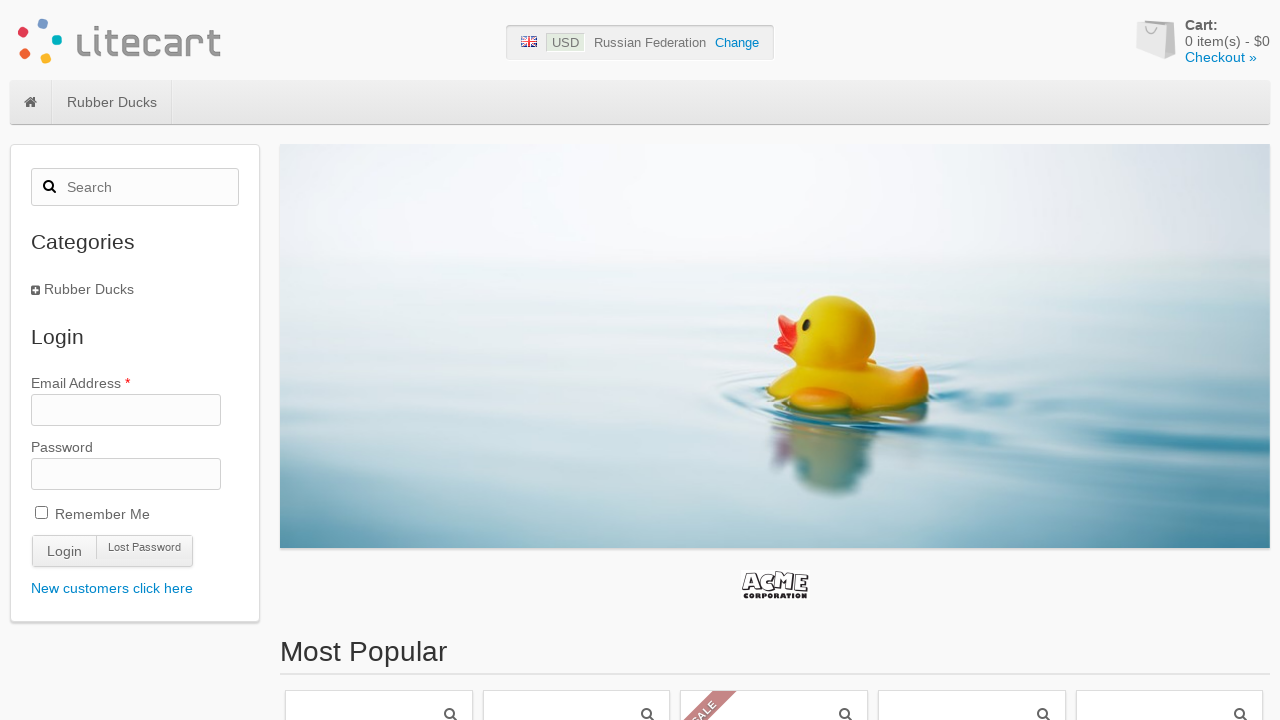

Retrieved sale price font size from main page: 18px
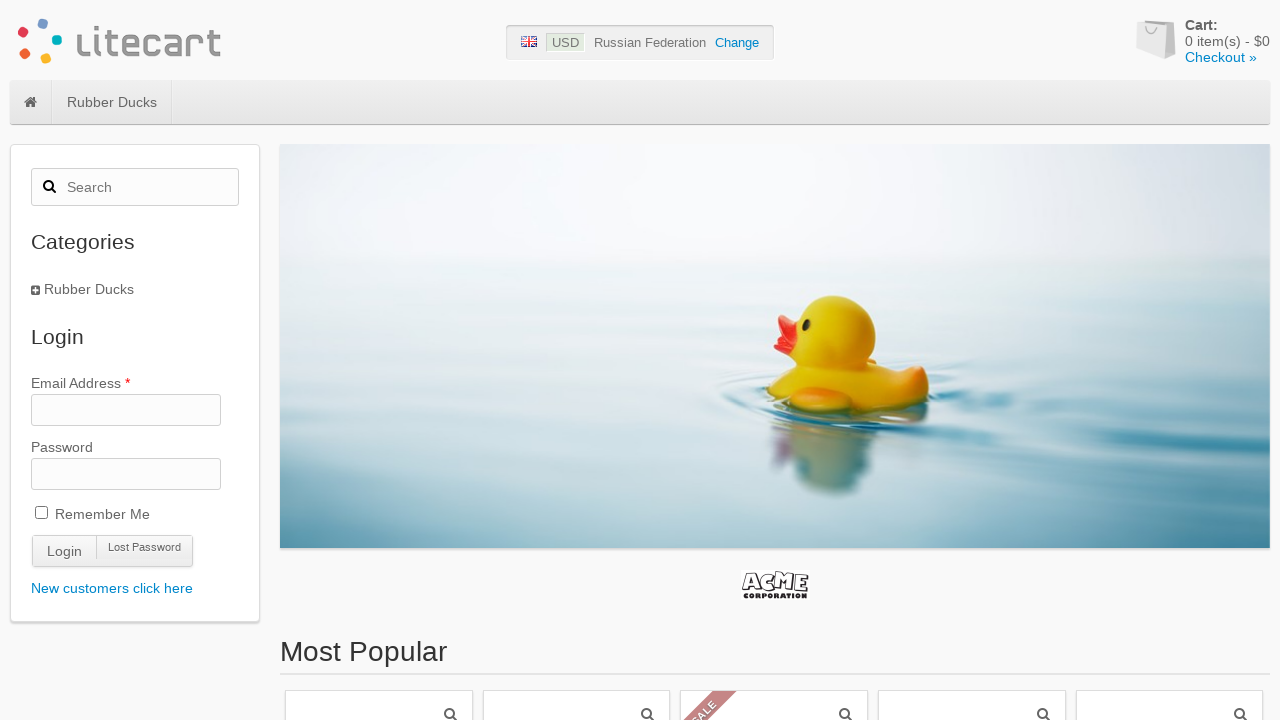

Clicked on campaign product to open detail page at (379, 361) on div#box-campaigns li.product a.link >> nth=0
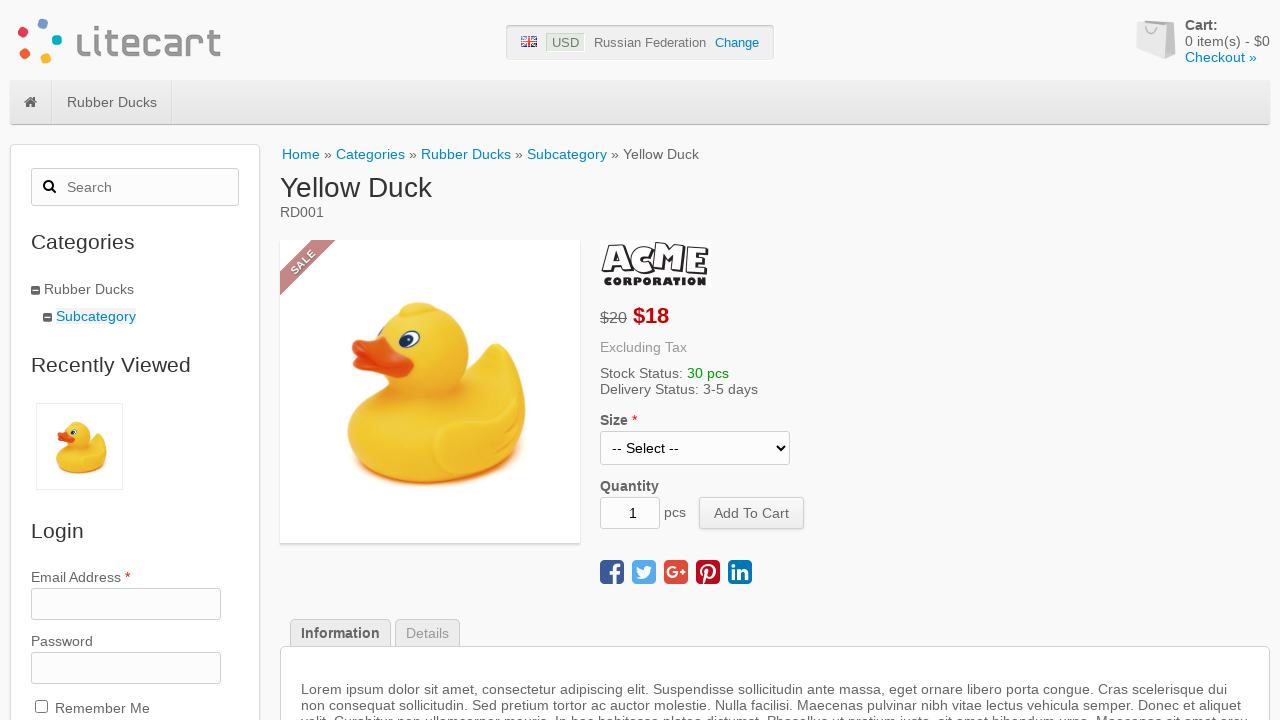

Product detail page loaded
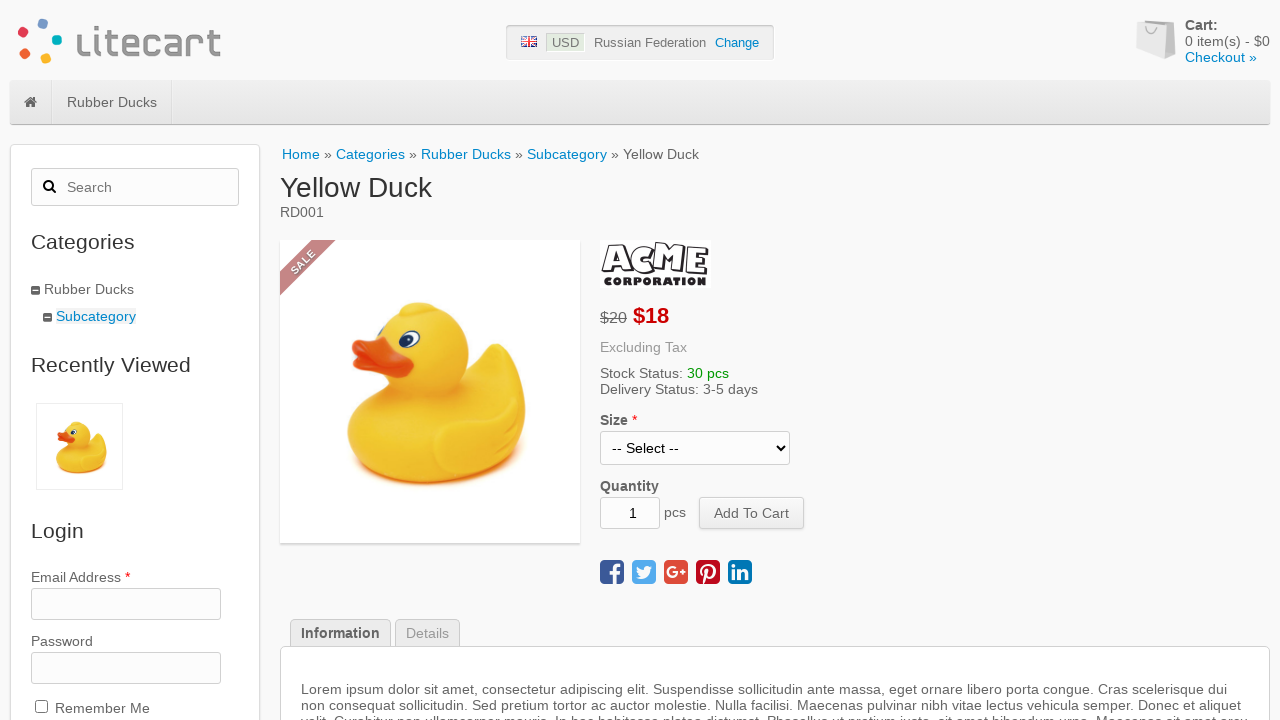

Retrieved product name from detail page: Yellow Duck
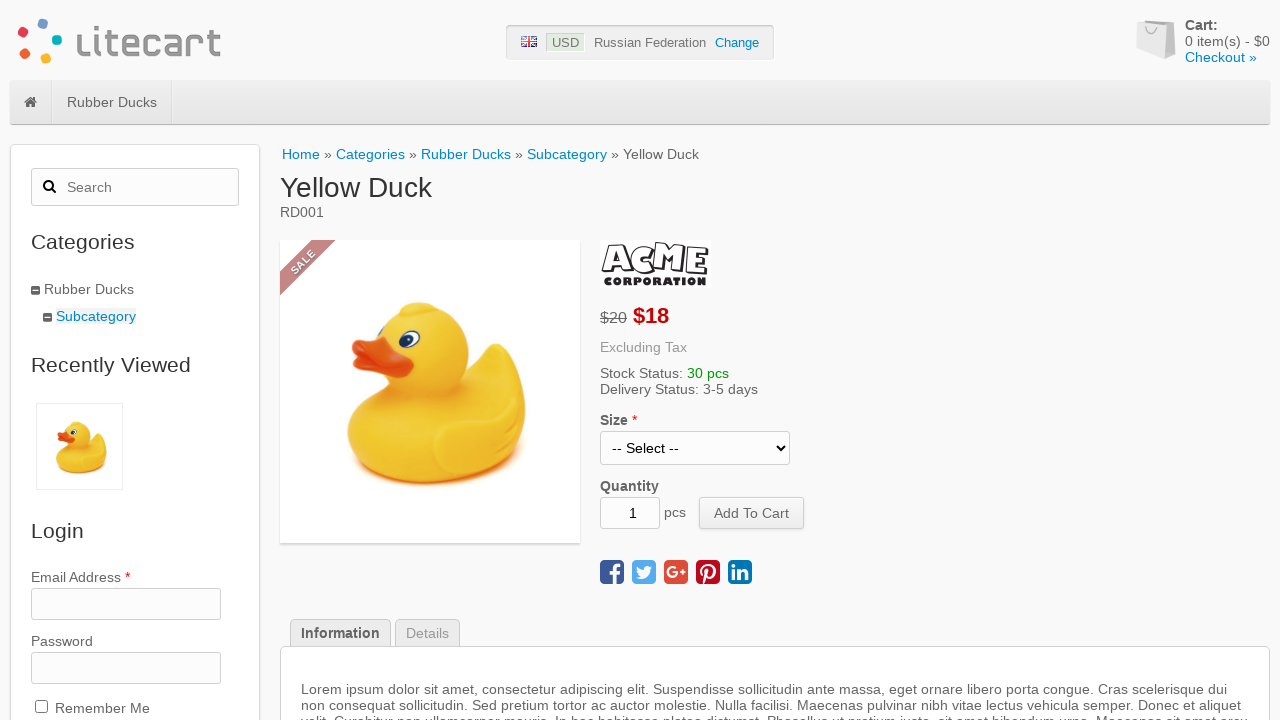

Retrieved regular price from detail page: $20
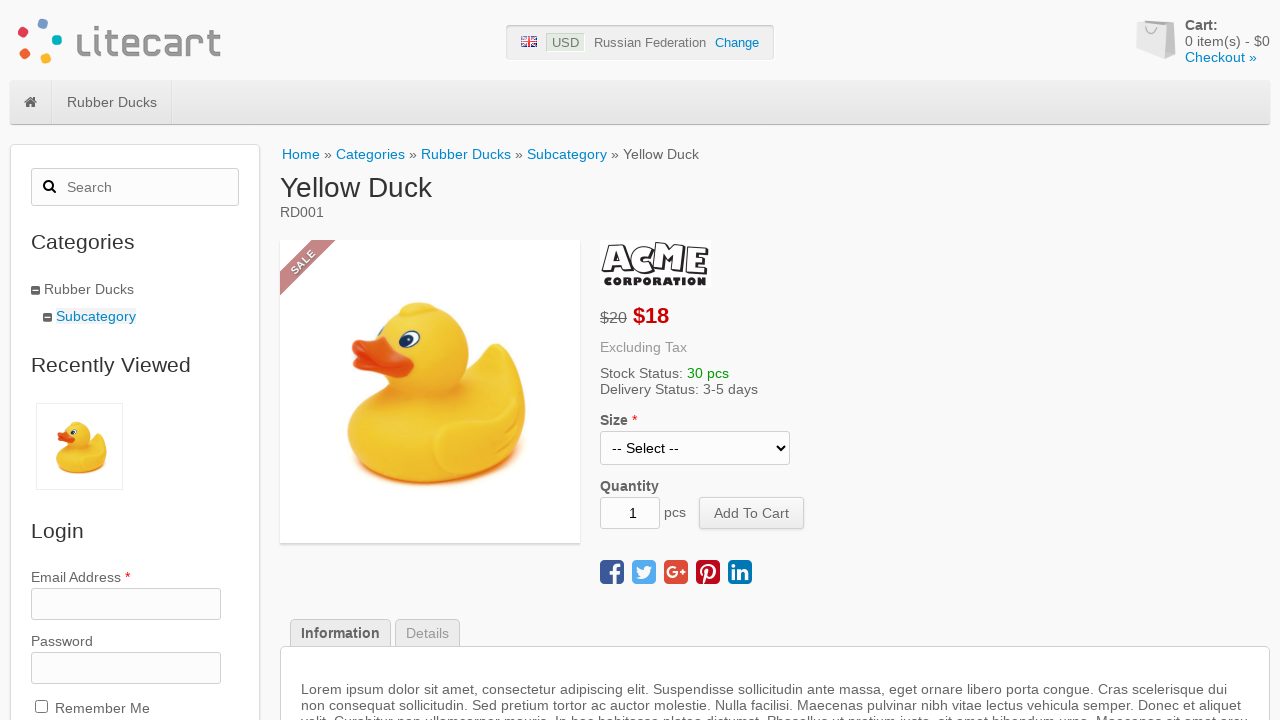

Retrieved regular price color from detail page: rgb(102, 102, 102)
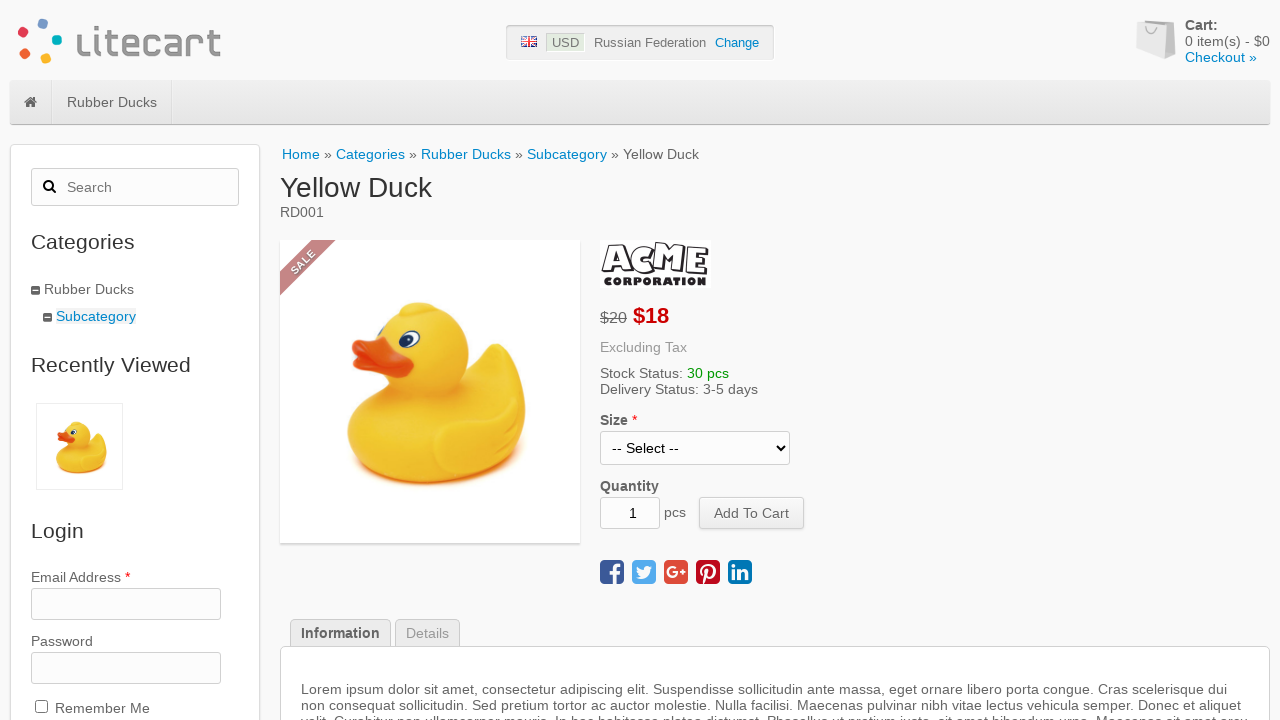

Retrieved regular price font size from detail page: 16px
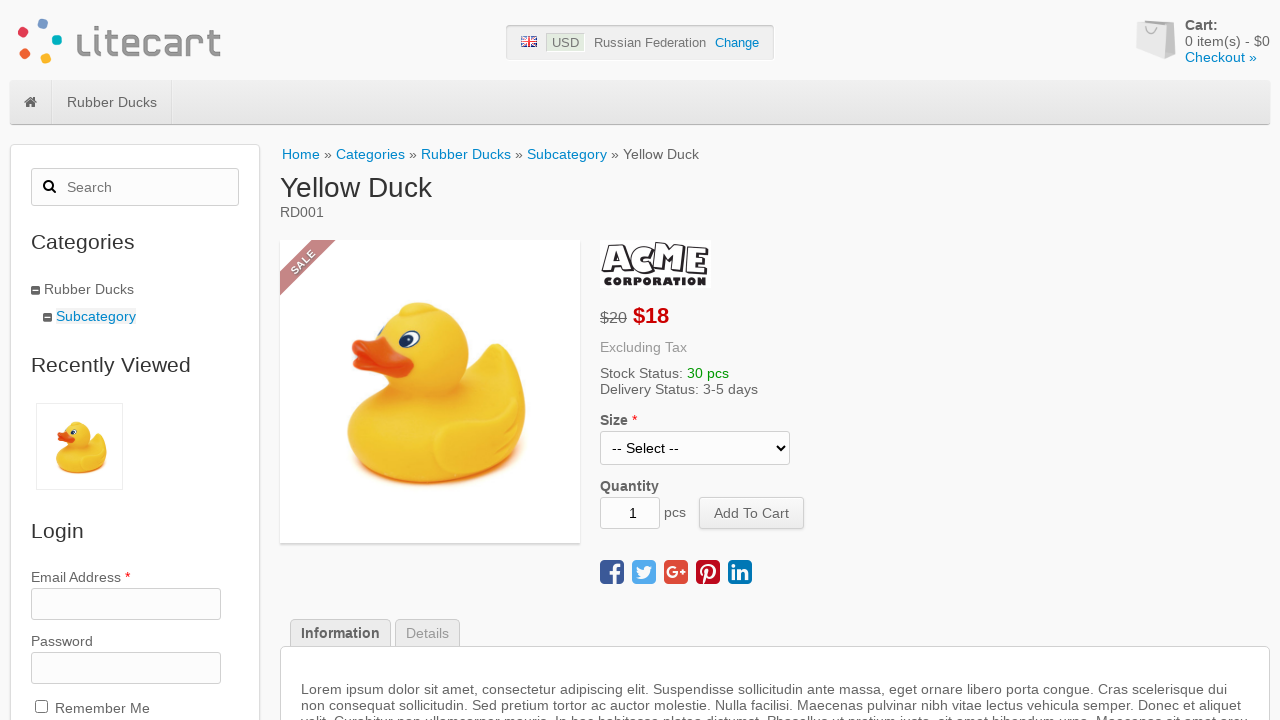

Retrieved sale price from detail page: $18
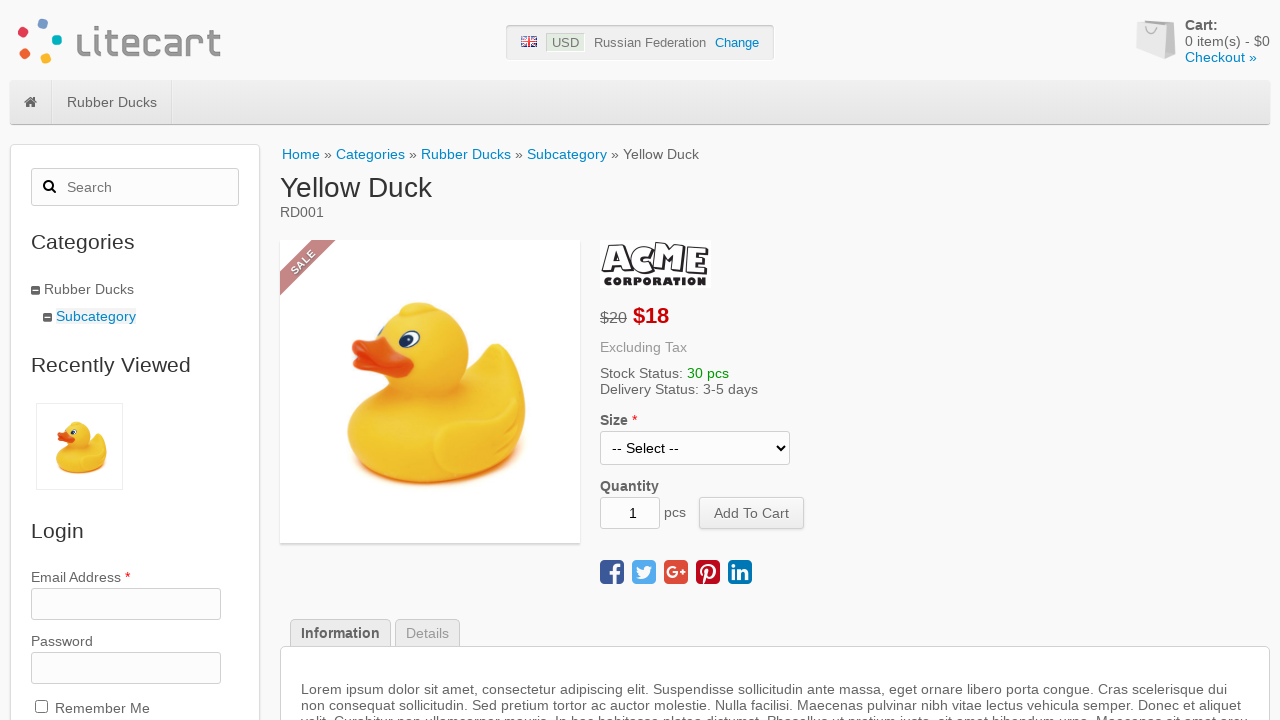

Retrieved sale price color from detail page: rgb(204, 0, 0)
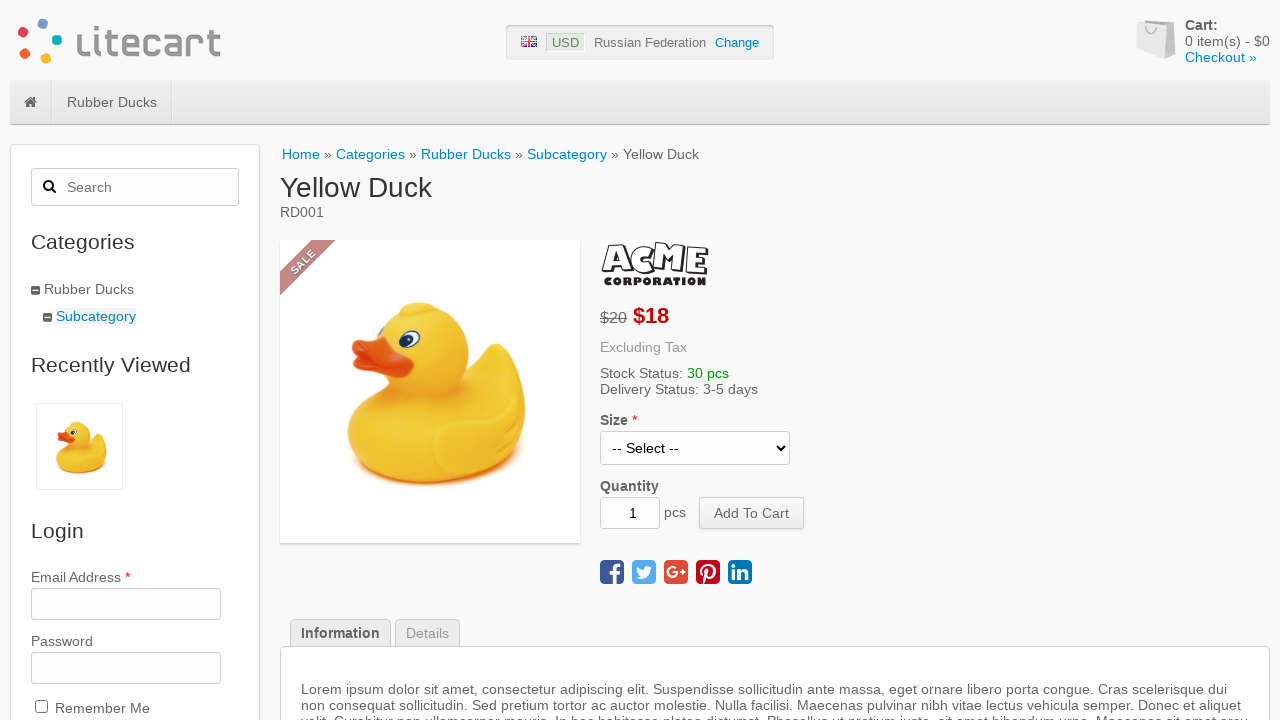

Retrieved sale price font weight from detail page: 700
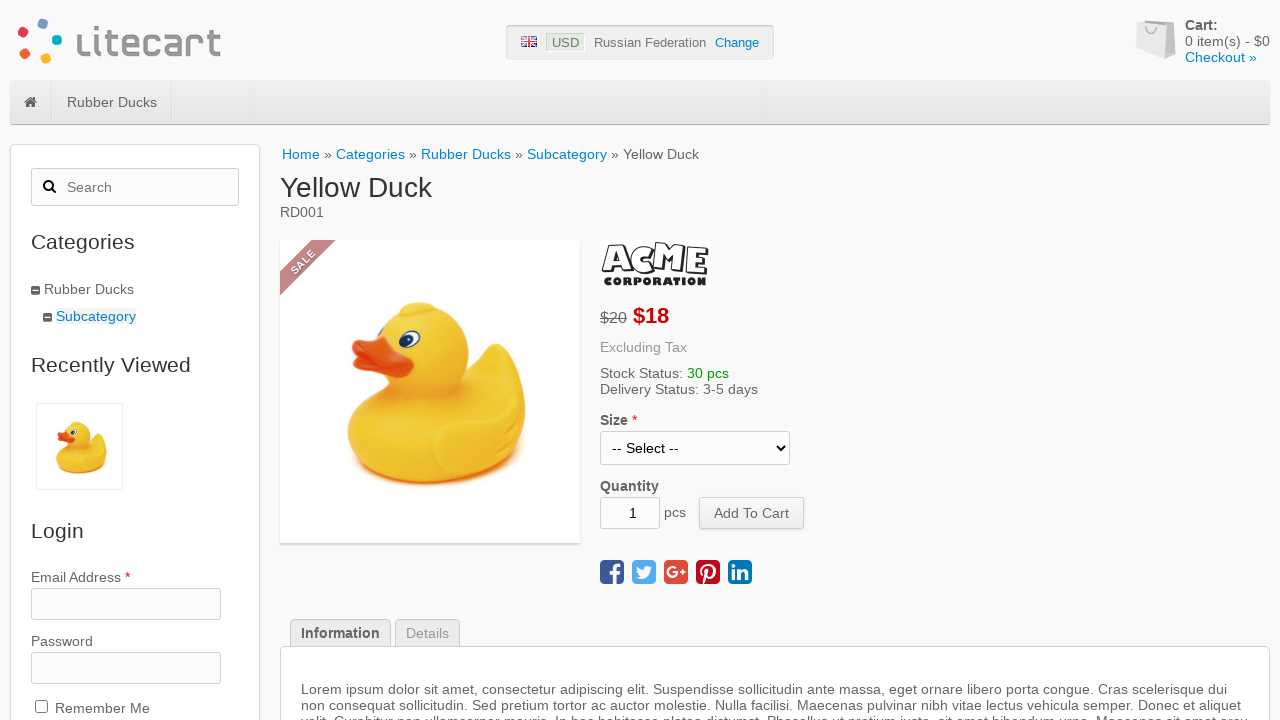

Retrieved sale price font size from detail page: 22px
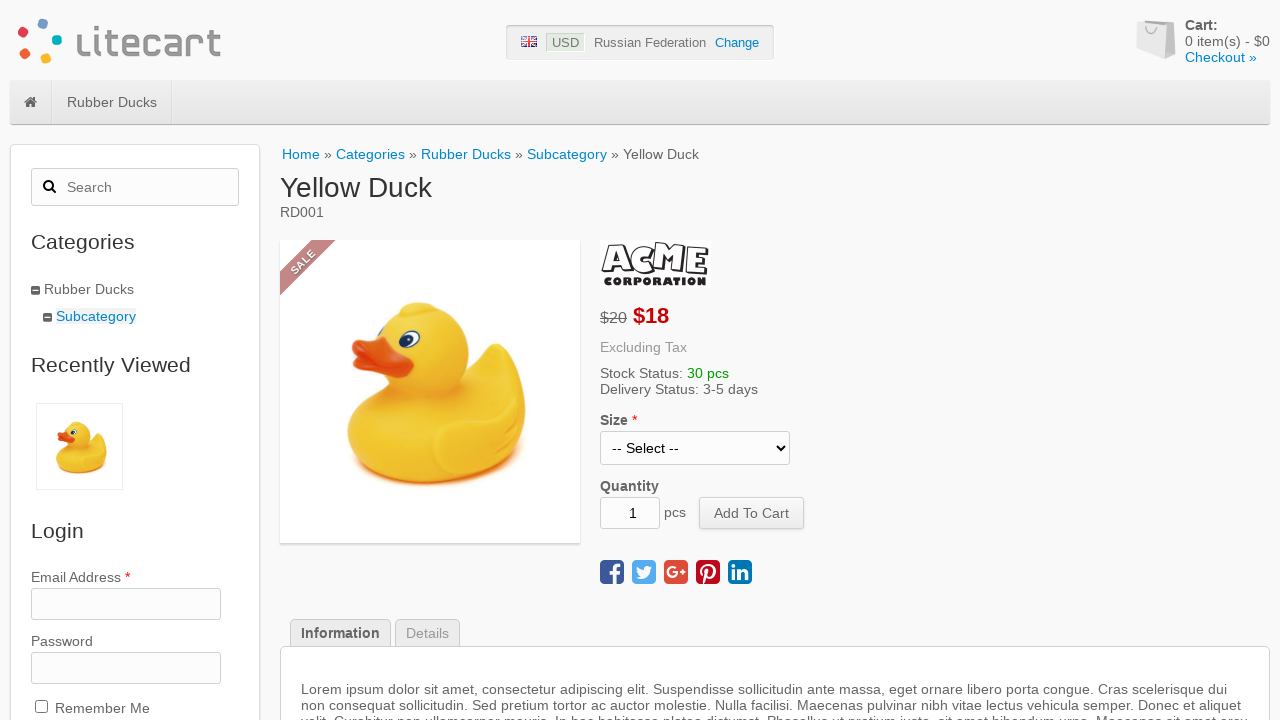

Verified product name matches between main and detail pages
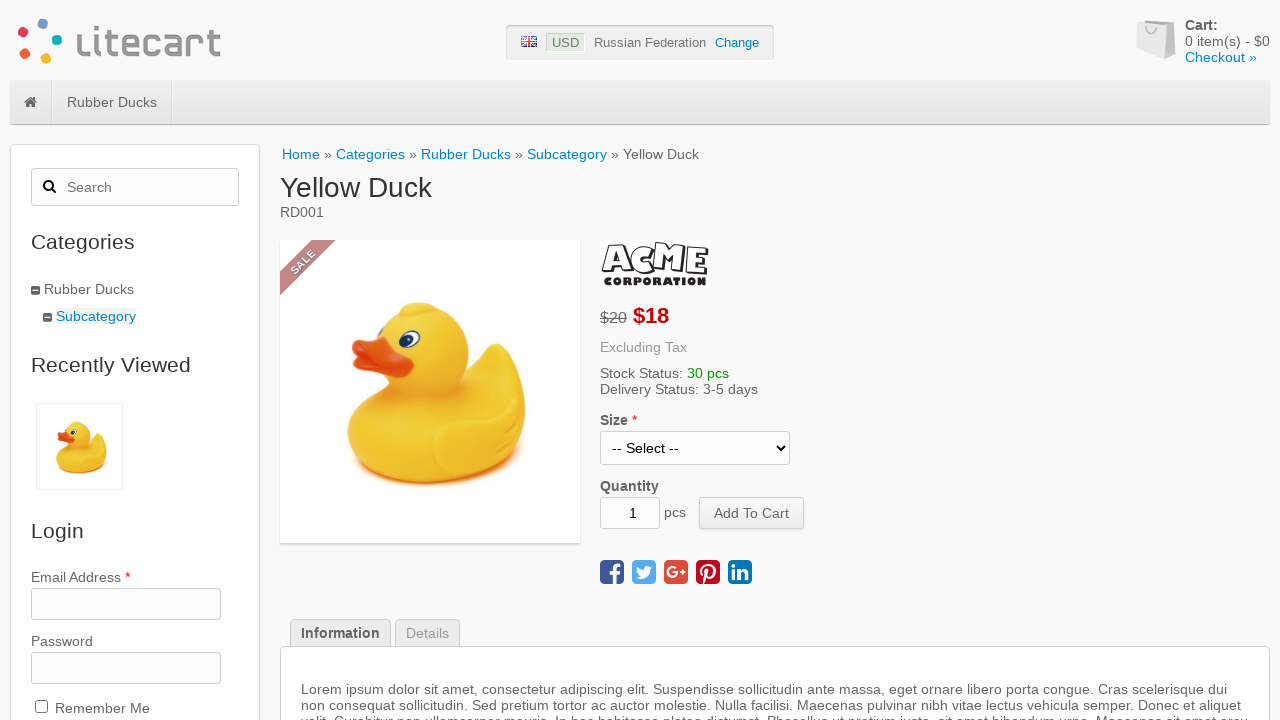

Verified regular price matches between main and detail pages
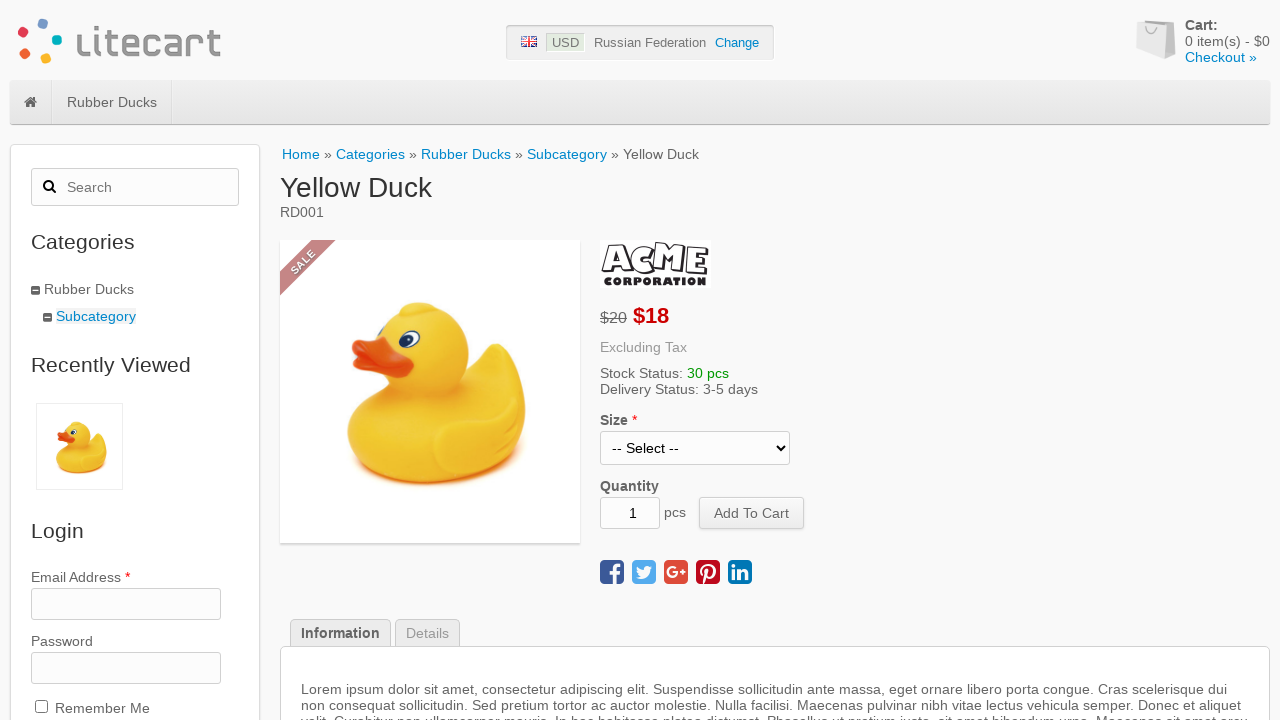

Verified sale price matches between main and detail pages
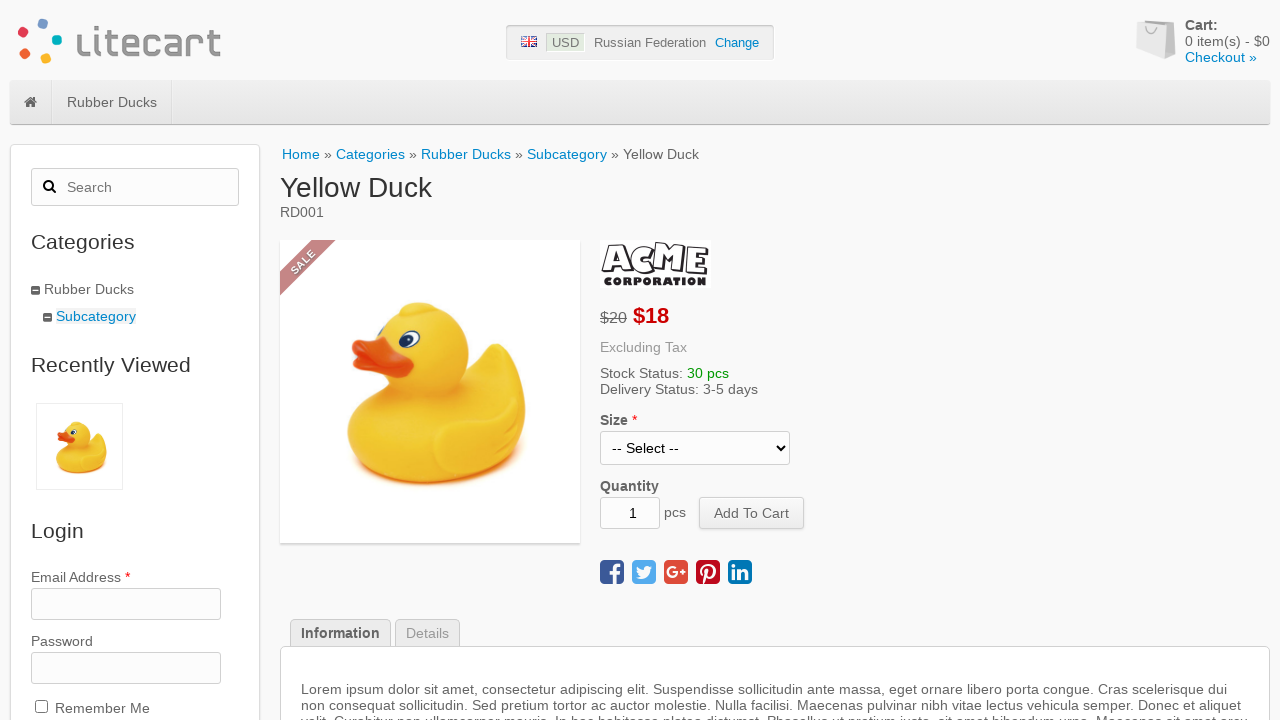

Verified regular price is grey on both pages
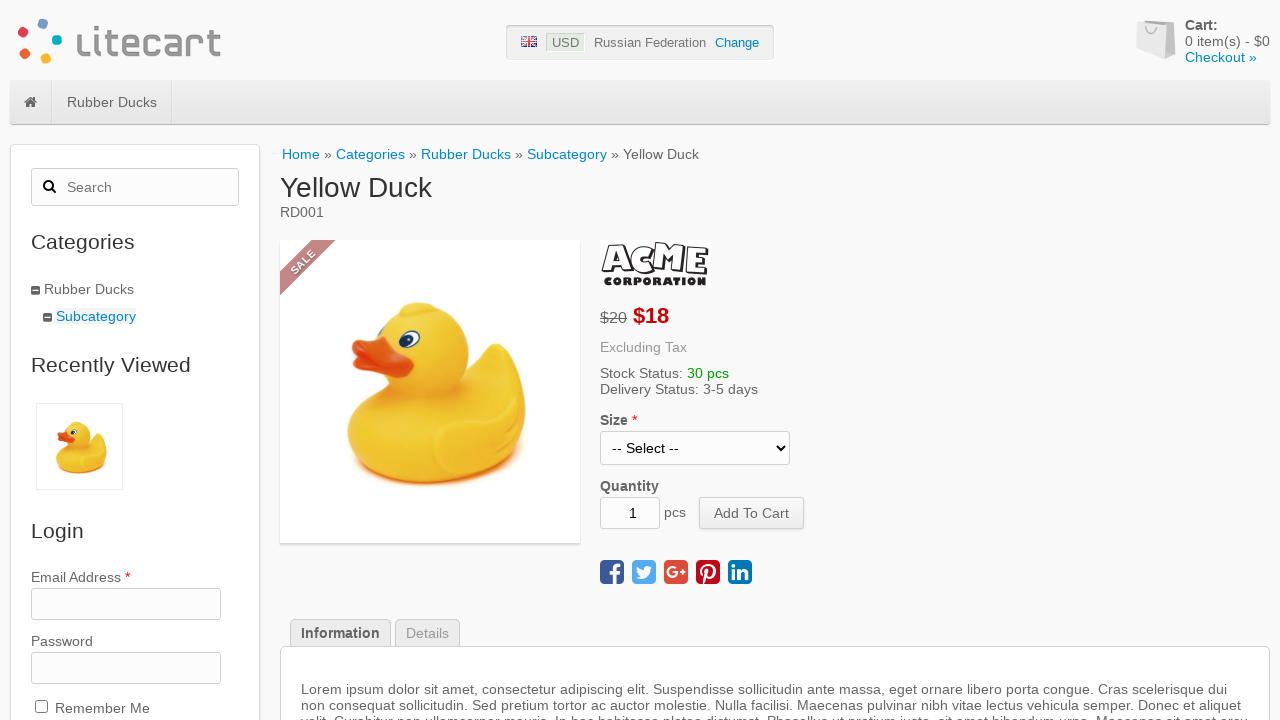

Verified sale price is red on both pages
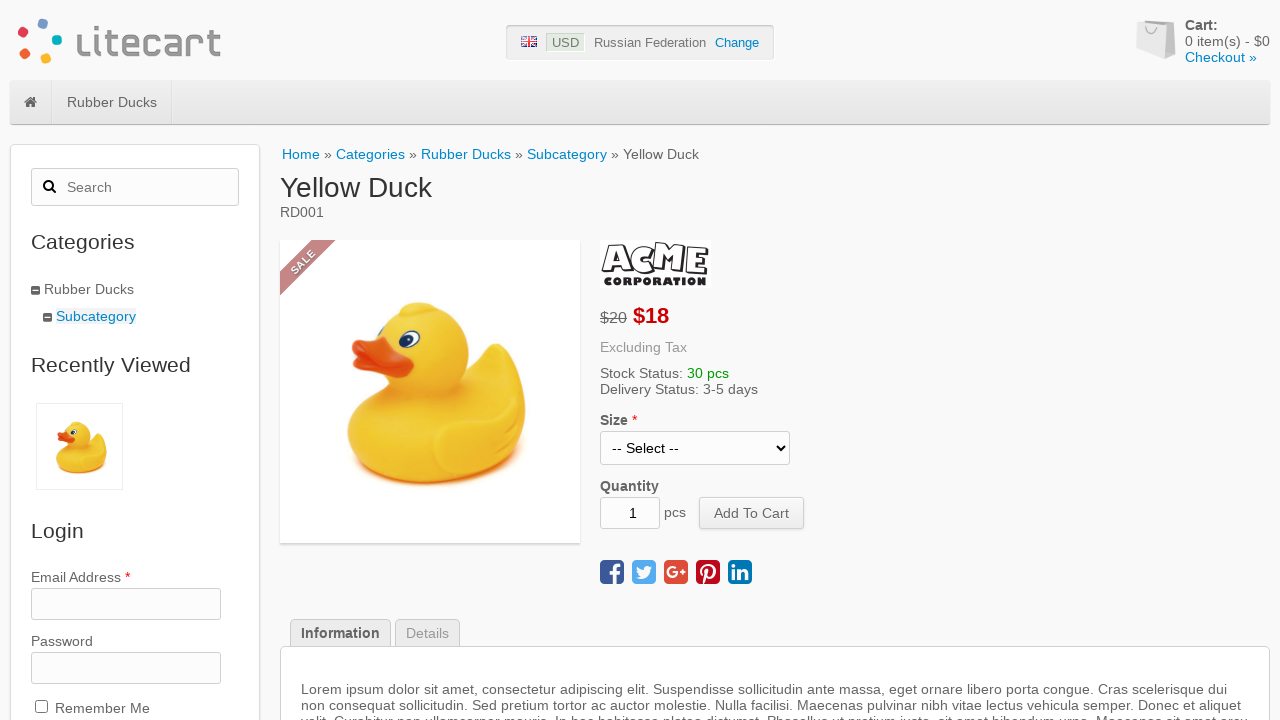

Verified sale price is bold on both pages
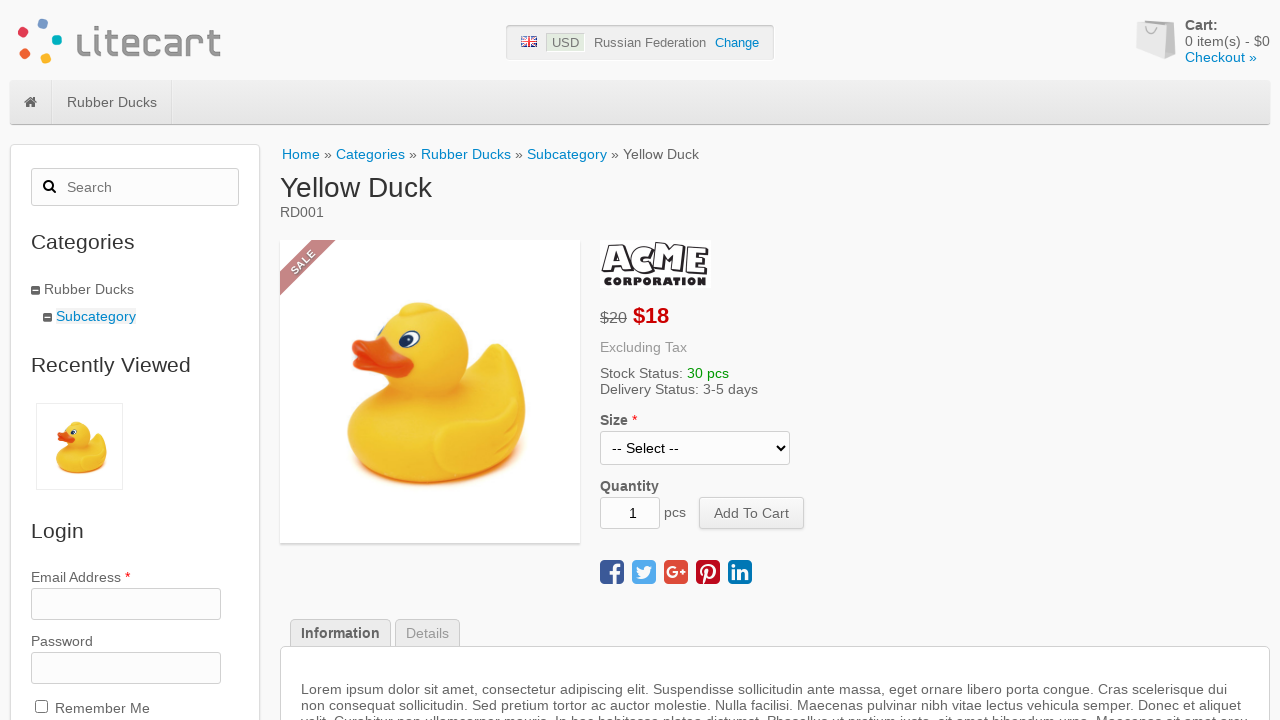

Verified sale price font is larger than regular price on both pages
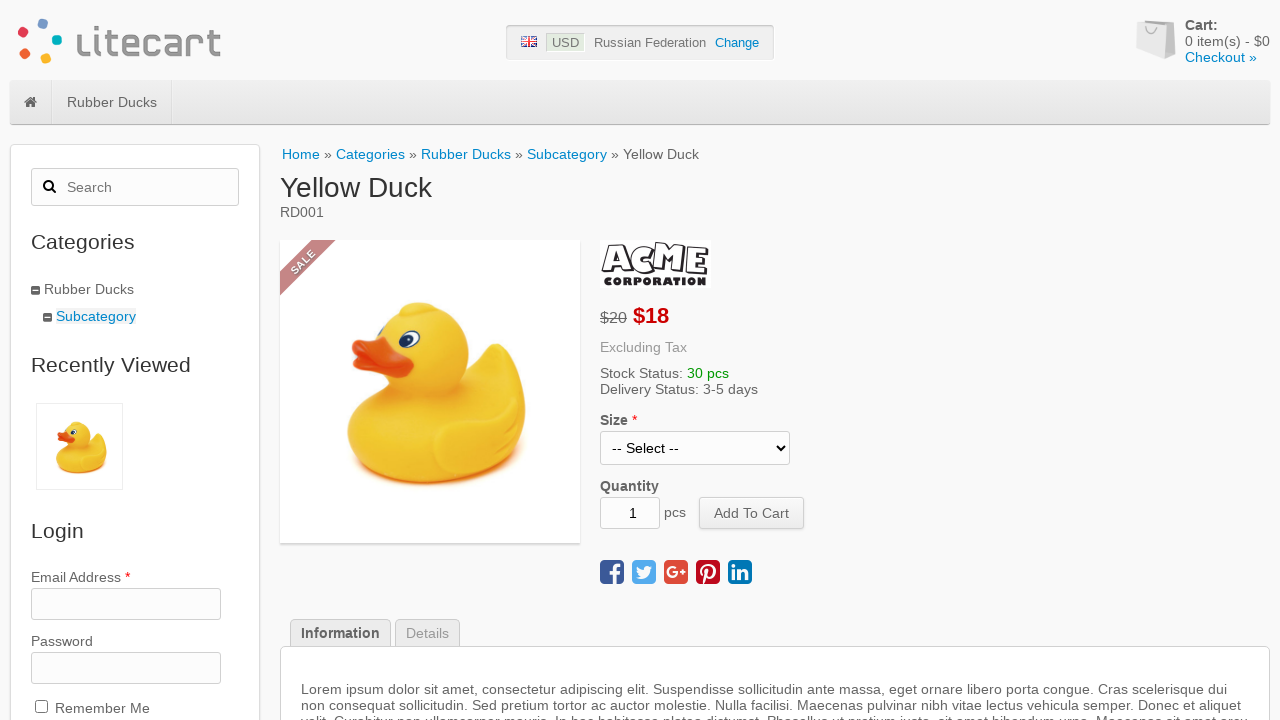

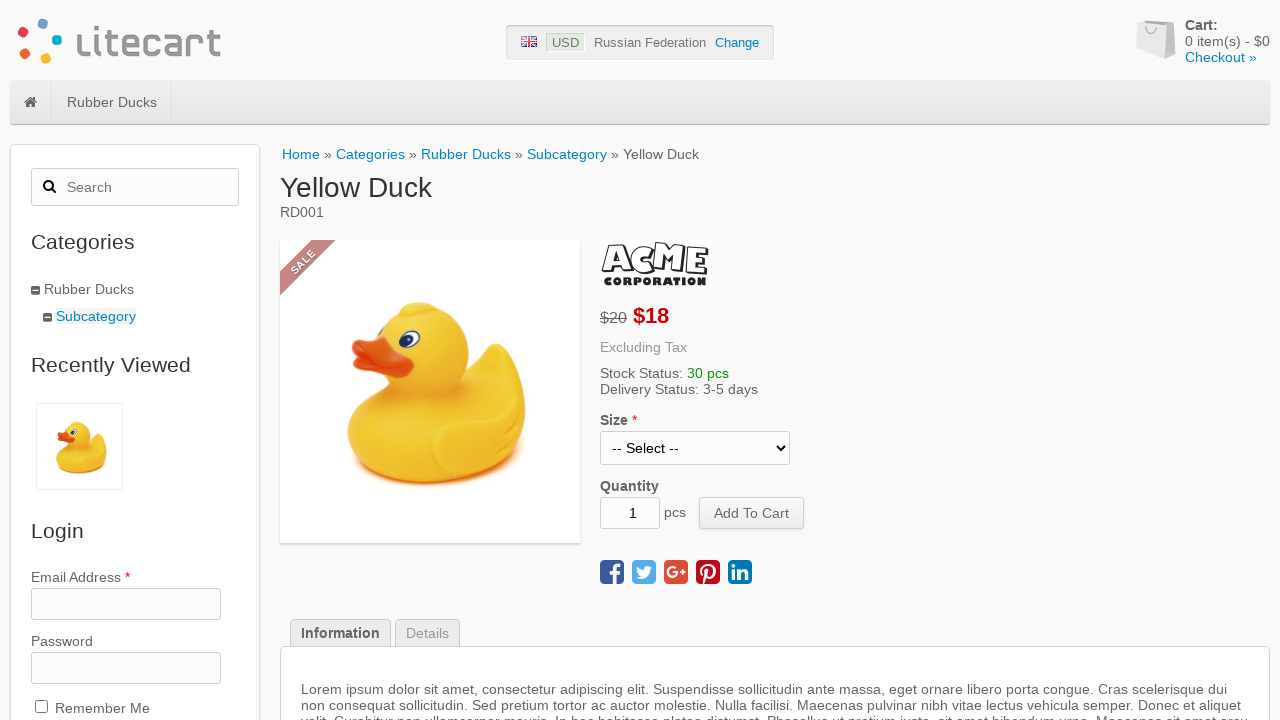